Tests a page with dynamically loading images by waiting for the loading to complete and verifying the award image is displayed

Starting URL: https://bonigarcia.dev/selenium-webdriver-java/loading-images.html

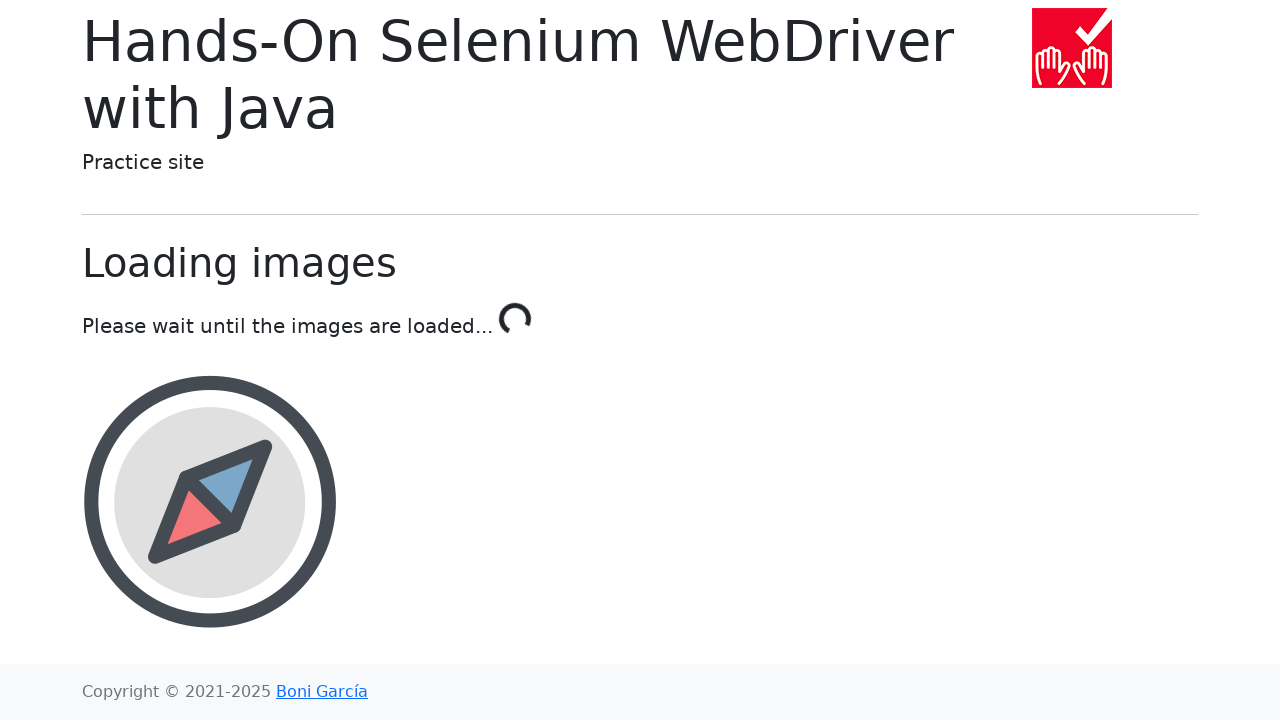

Navigated to loading images test page
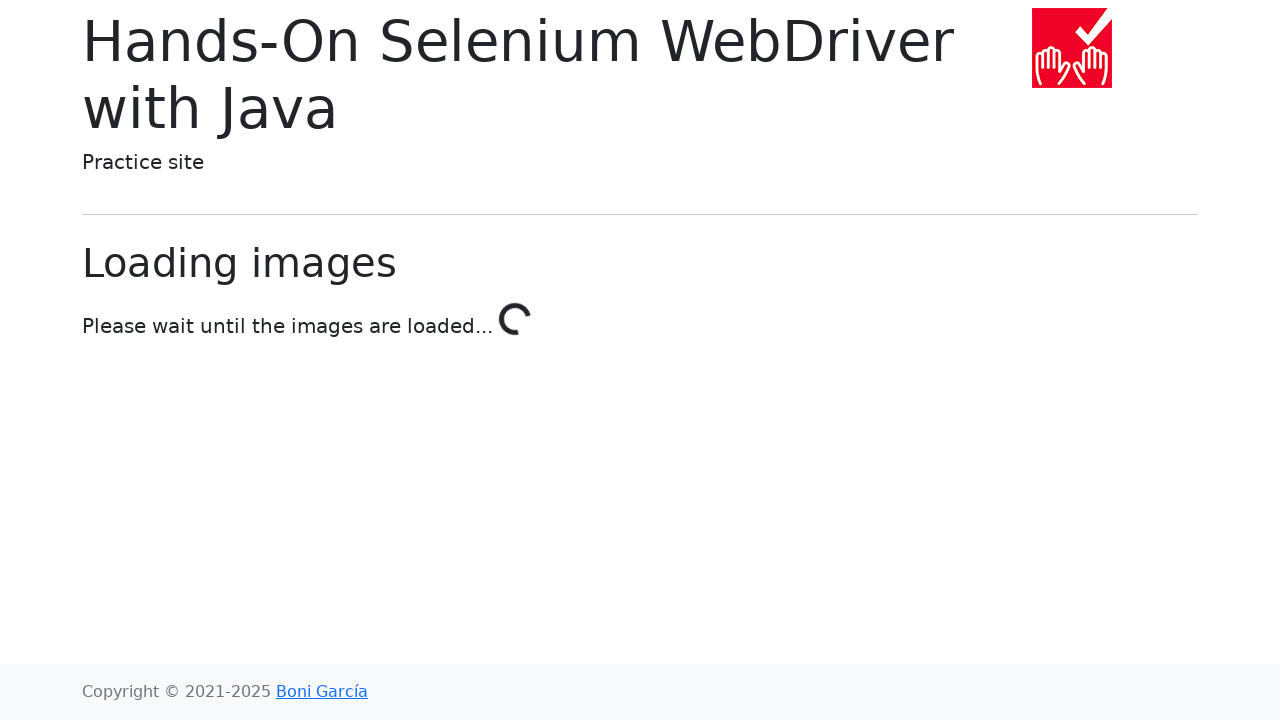

Waited for dynamic image loading to complete (text shows 'Done!')
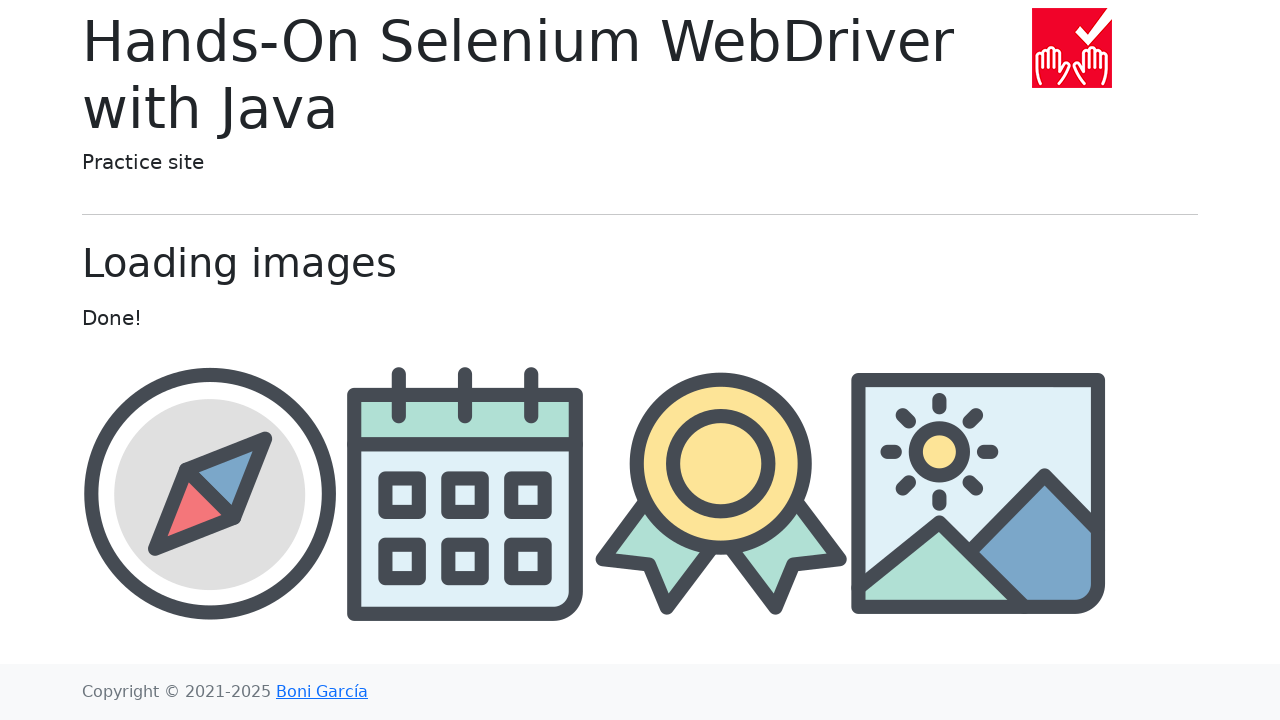

Award image element is visible
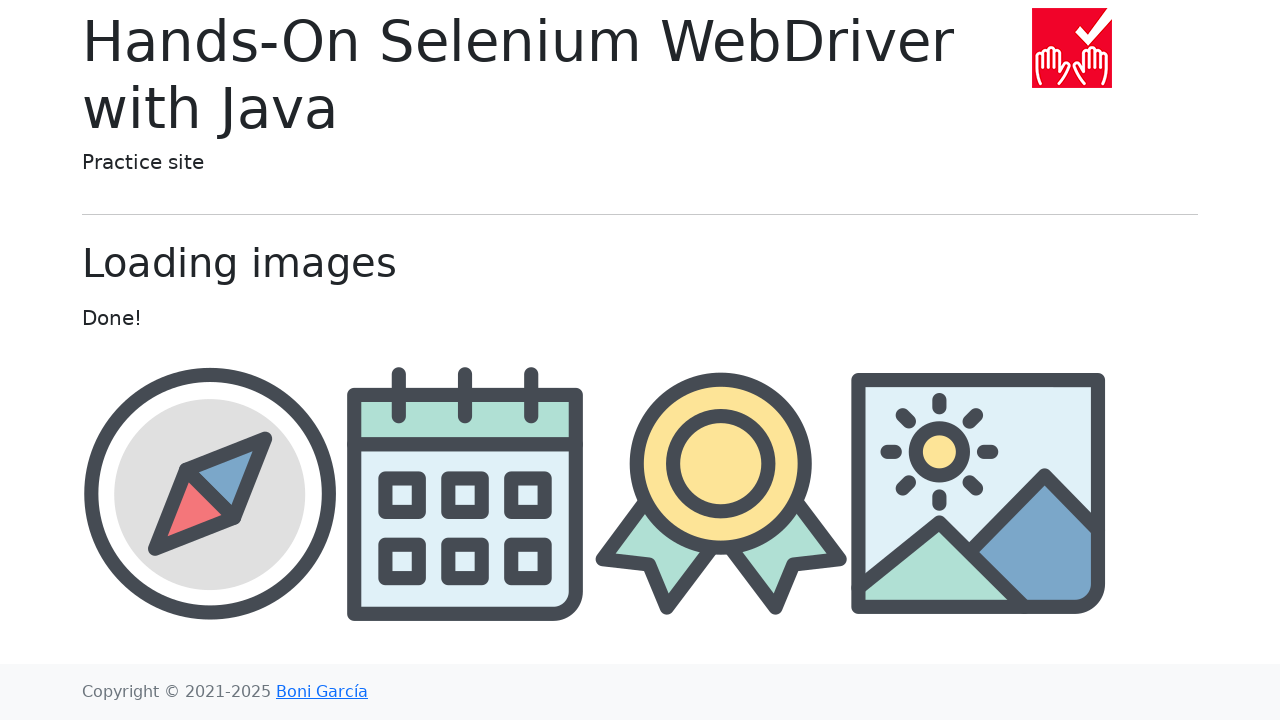

Retrieved award image src attribute: img/award.png
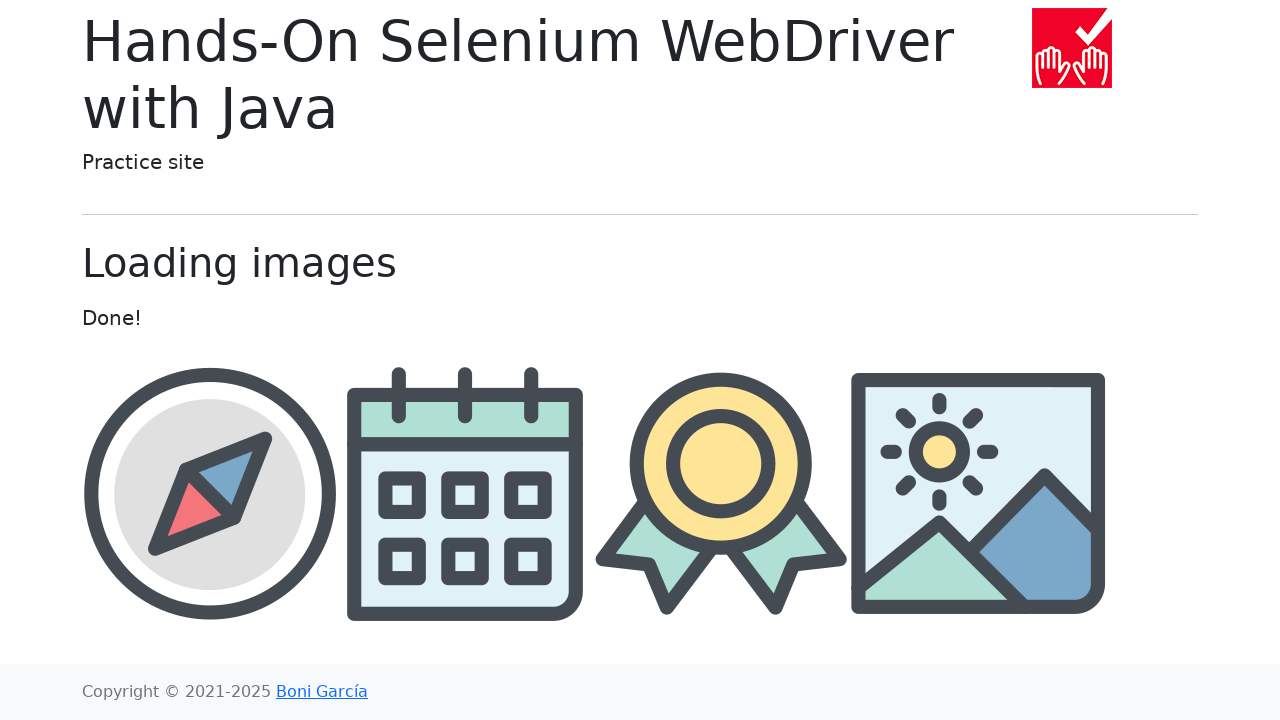

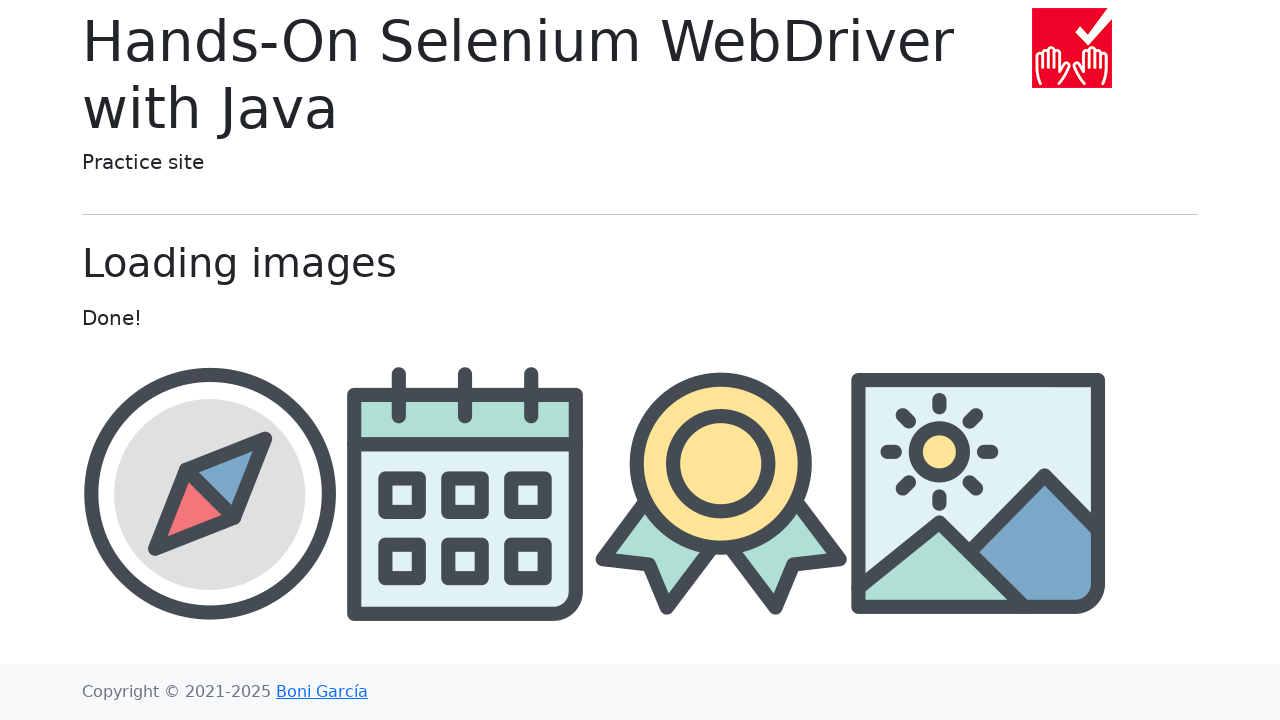